Tests that the suggestion dropdown box appears when clicking on the "Near a city" search field

Starting URL: https://bcparks.ca/

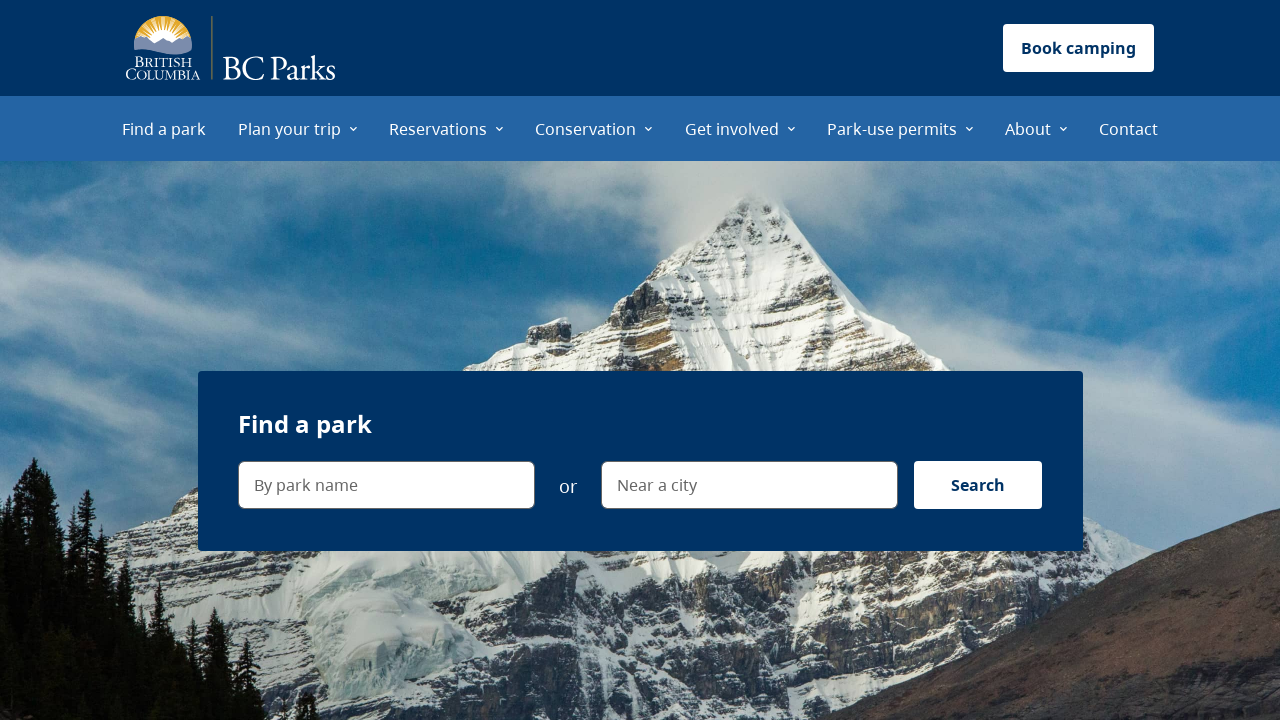

Clicked on 'Find a park' menu item at (164, 128) on internal:role=menuitem[name="Find a park"i]
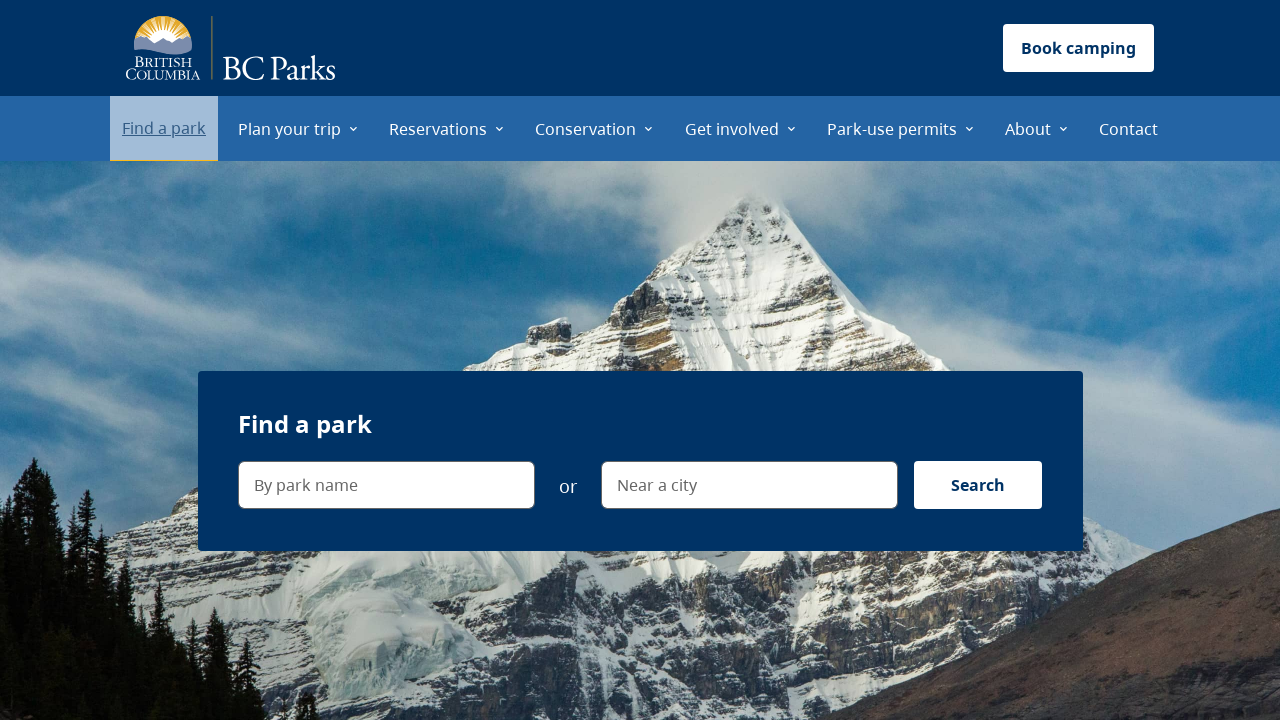

Waited for page to load with networkidle state
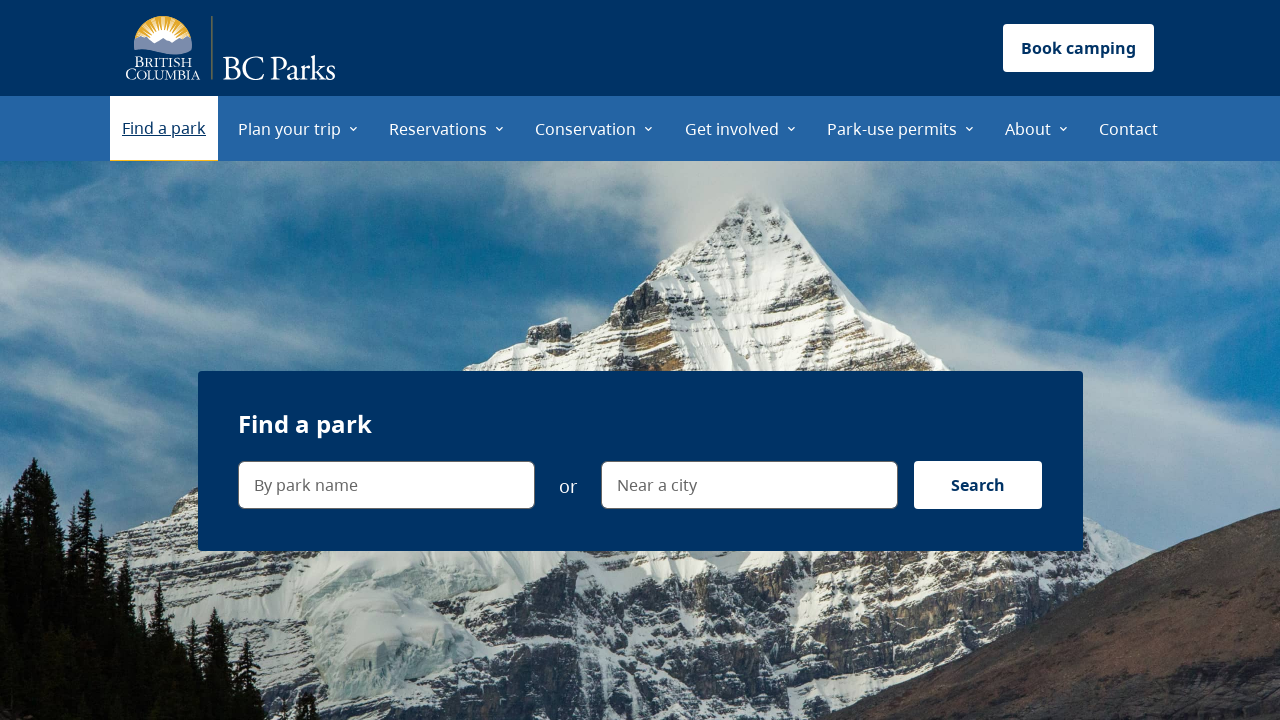

Clicked on 'Near a city' search field at (906, 210) on internal:label="Near a city"i
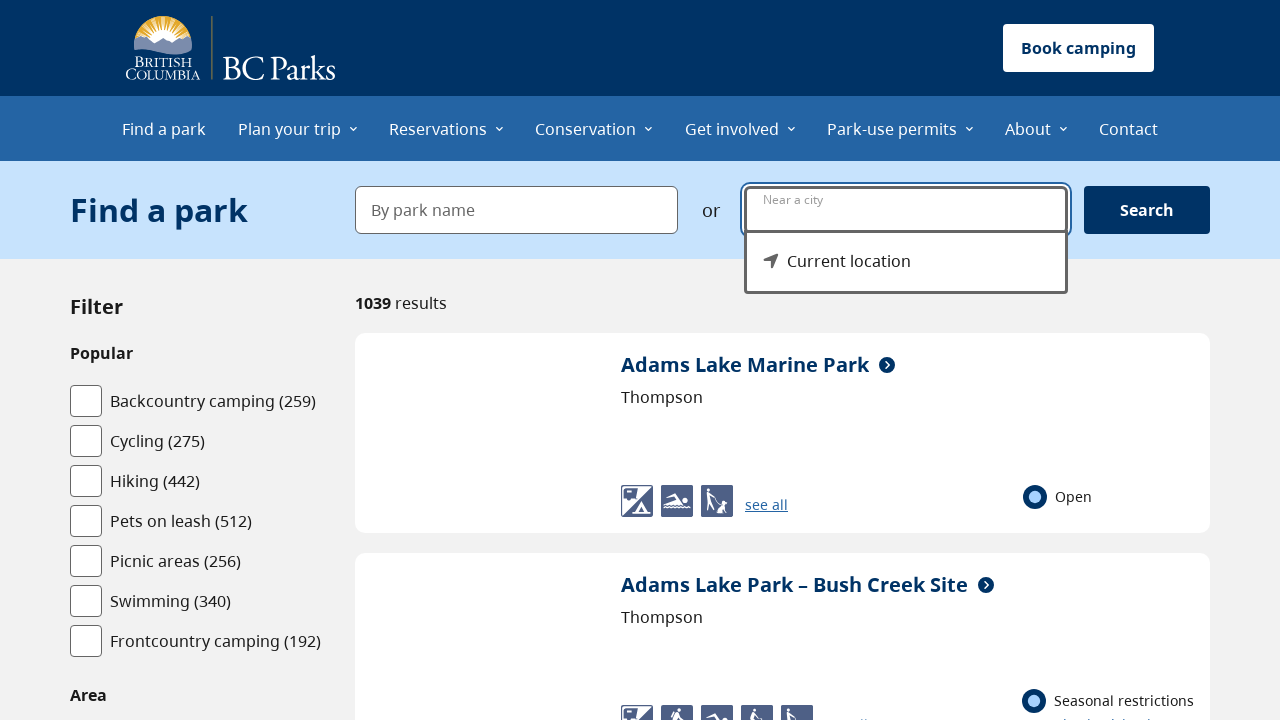

Suggestion dropdown menu became visible
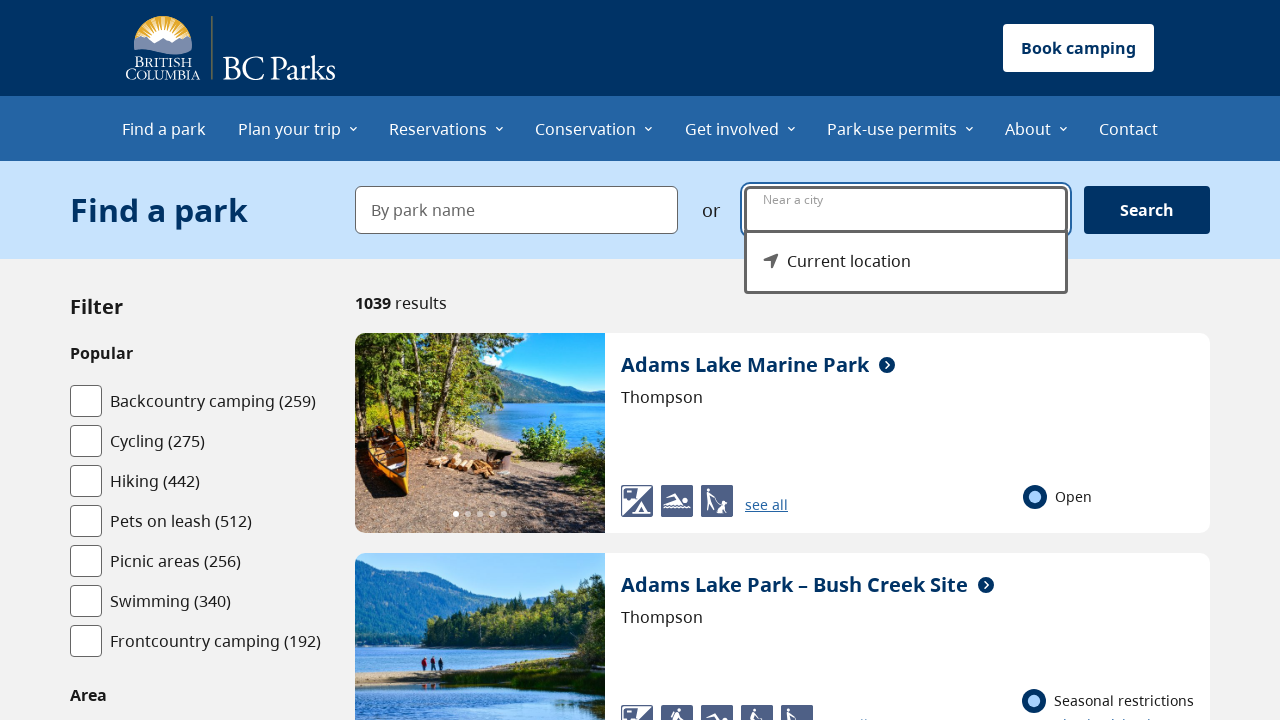

Verified 'Current location' option is displayed in the dropdown
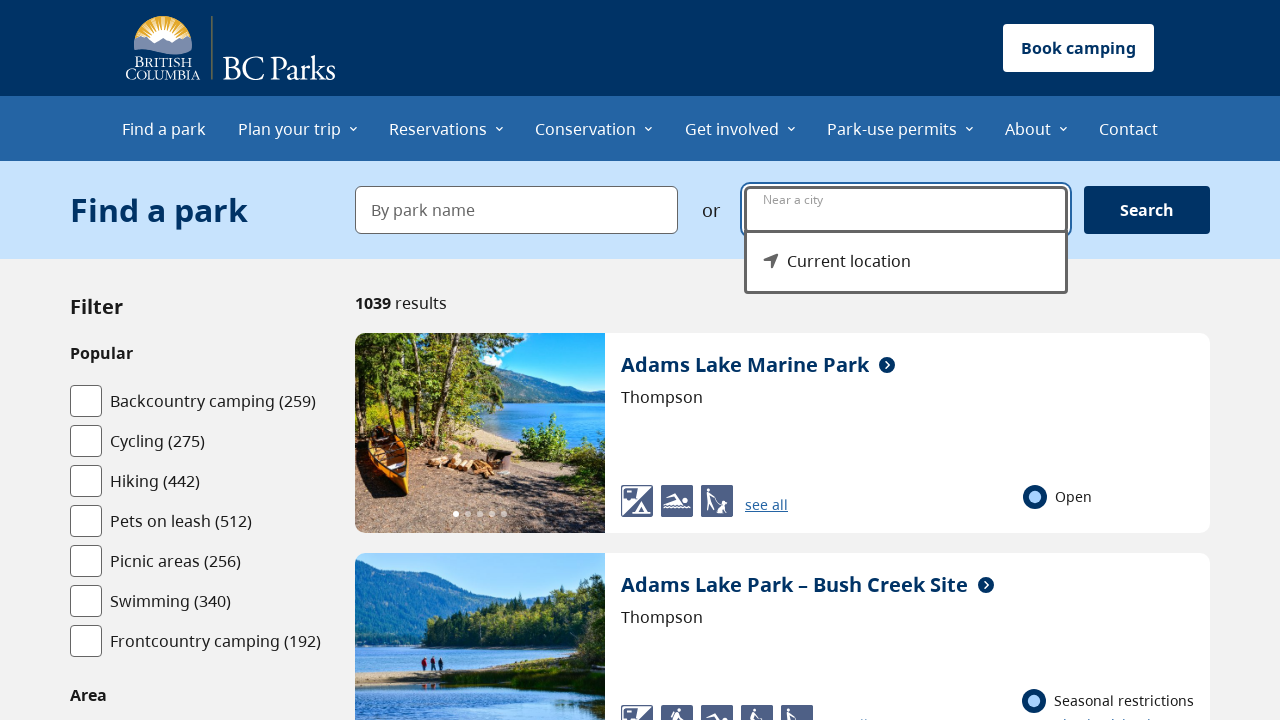

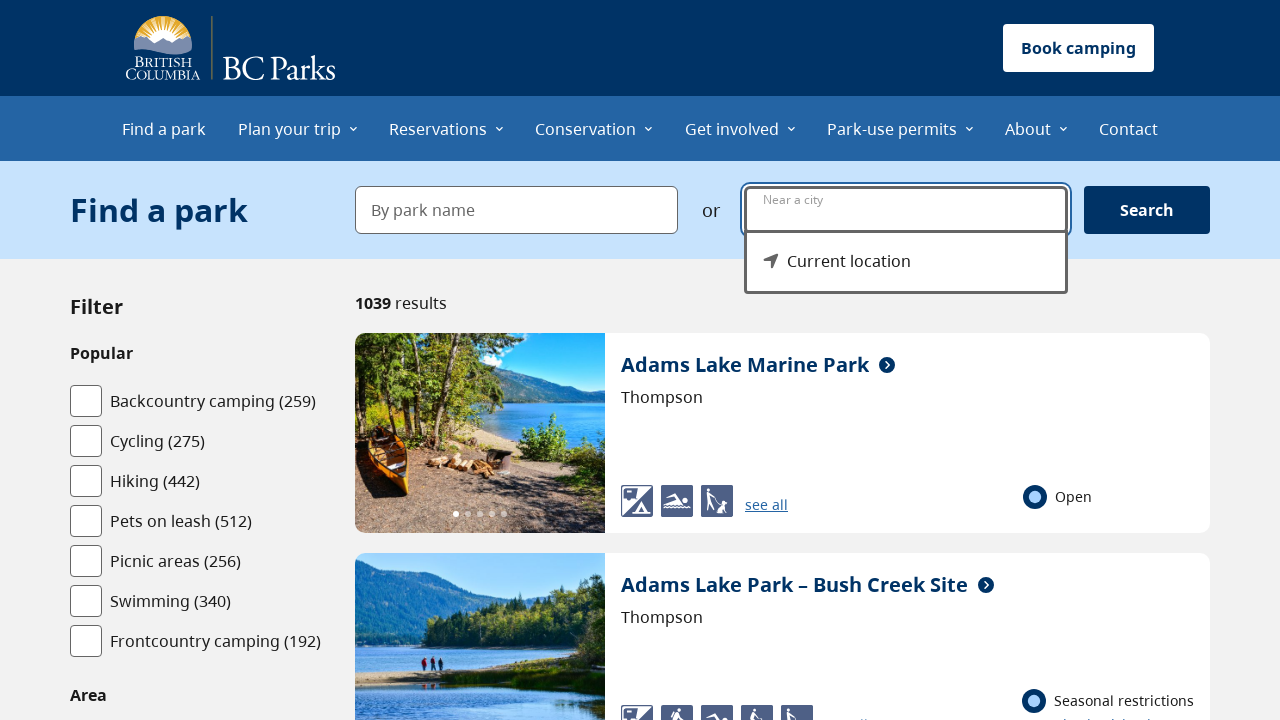